Tests drag and drop functionality by dragging the "Drag me" element onto the "Drop here" target and verifying the text changes to "Dropped!"

Starting URL: https://demoqa.com/droppable

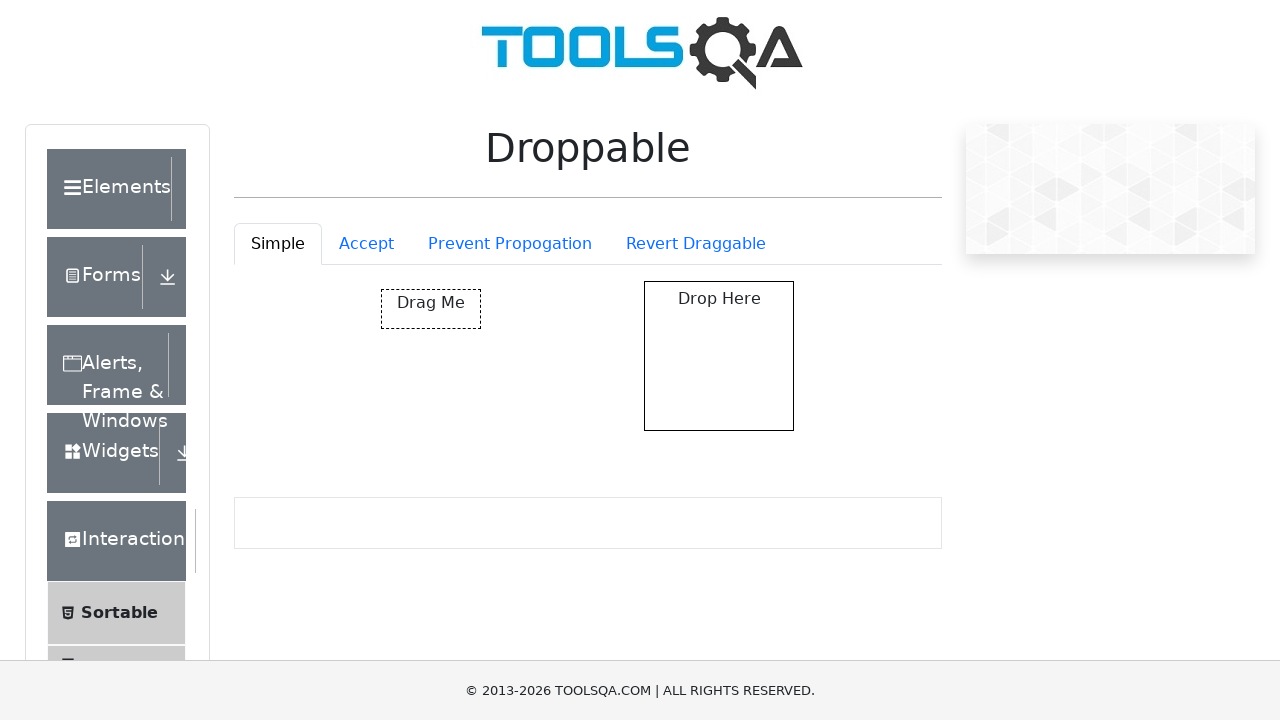

Located the 'Drag me' element
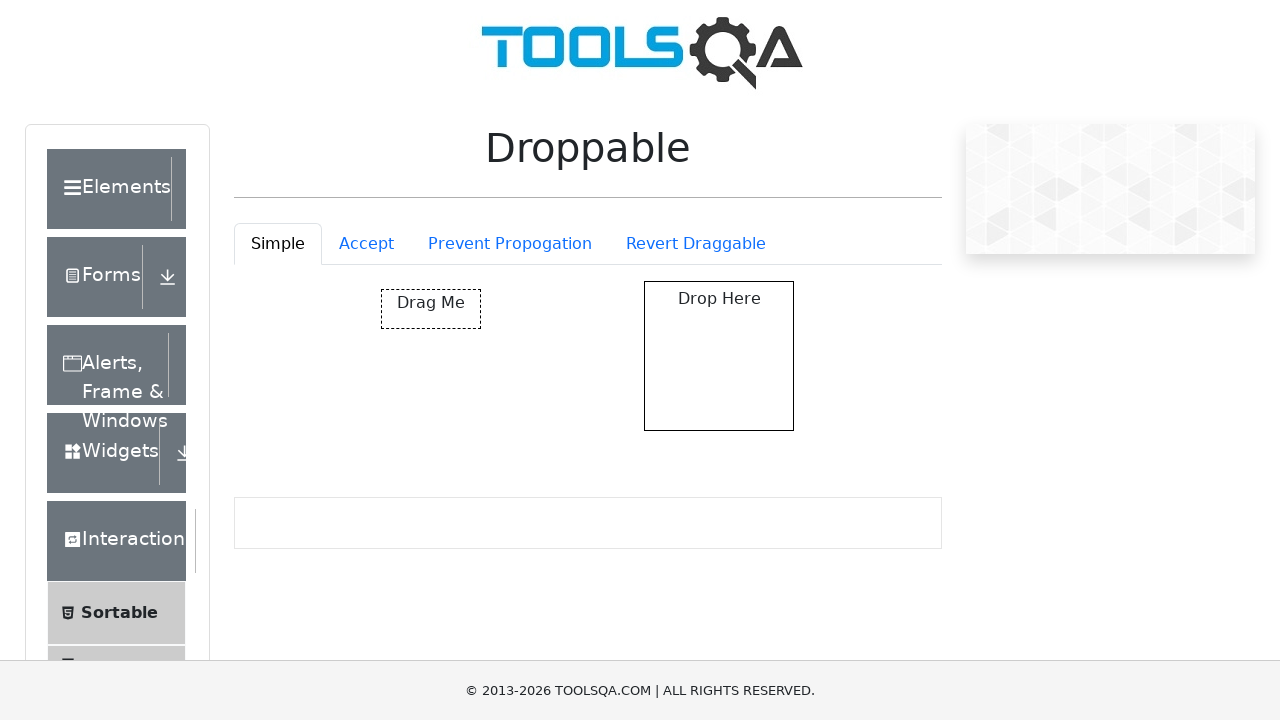

Located the 'Drop here' target element
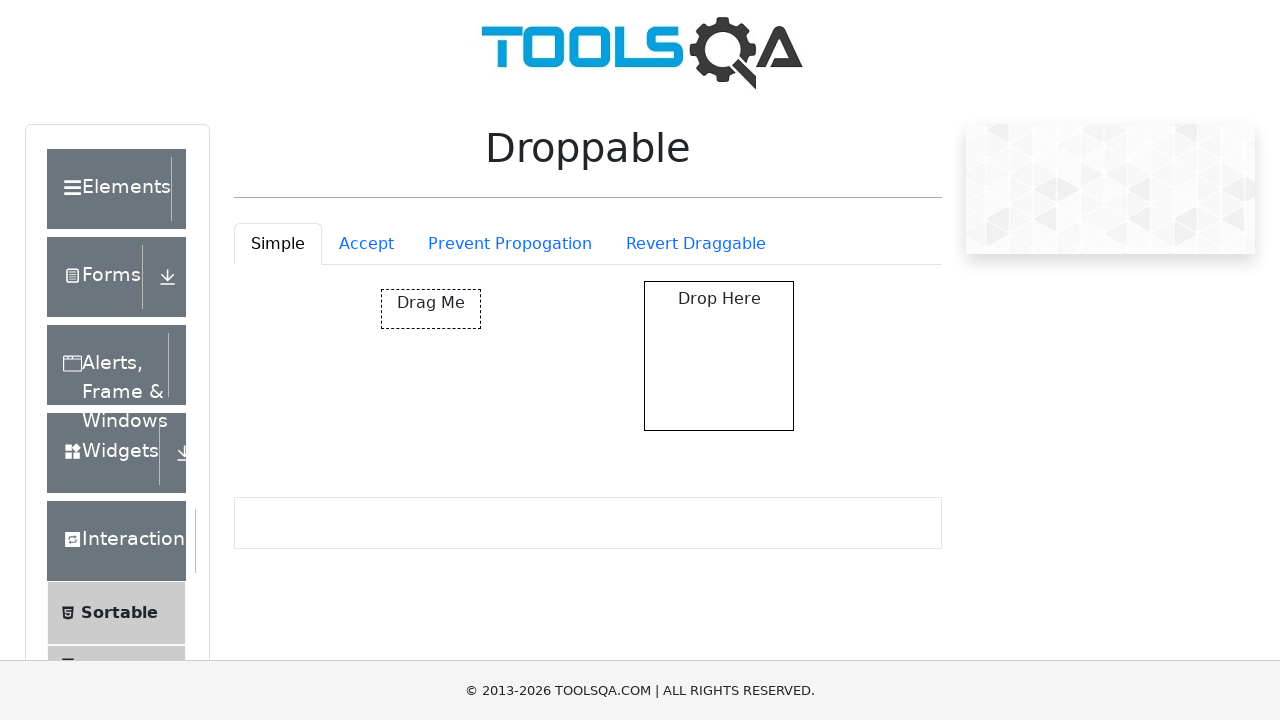

Dragged 'Drag me' element onto 'Drop here' target at (719, 356)
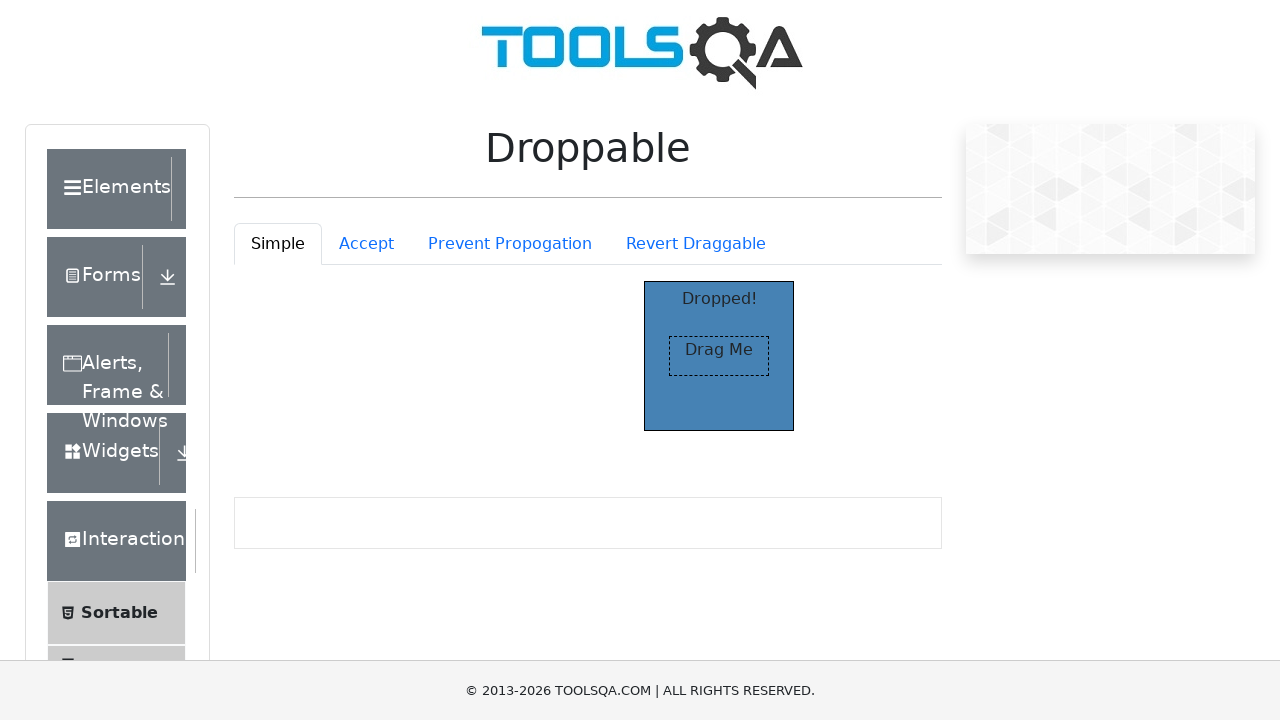

Verified that drop target text changed to 'Dropped!'
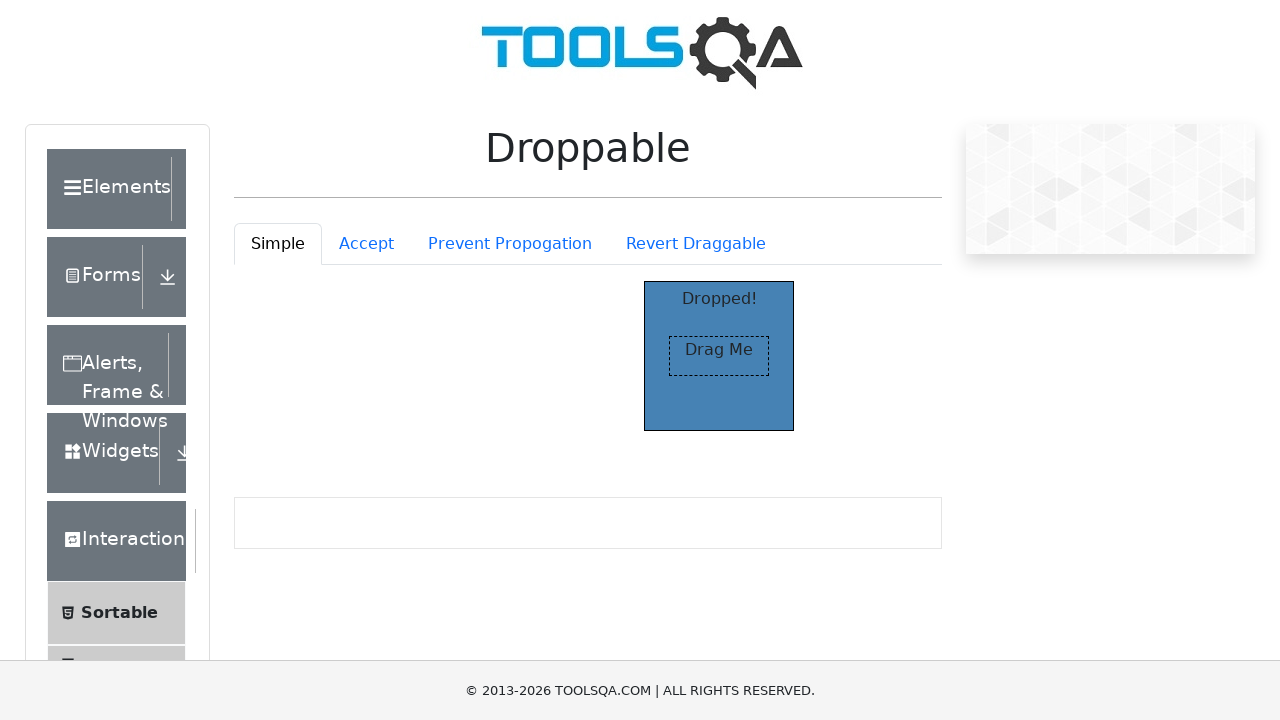

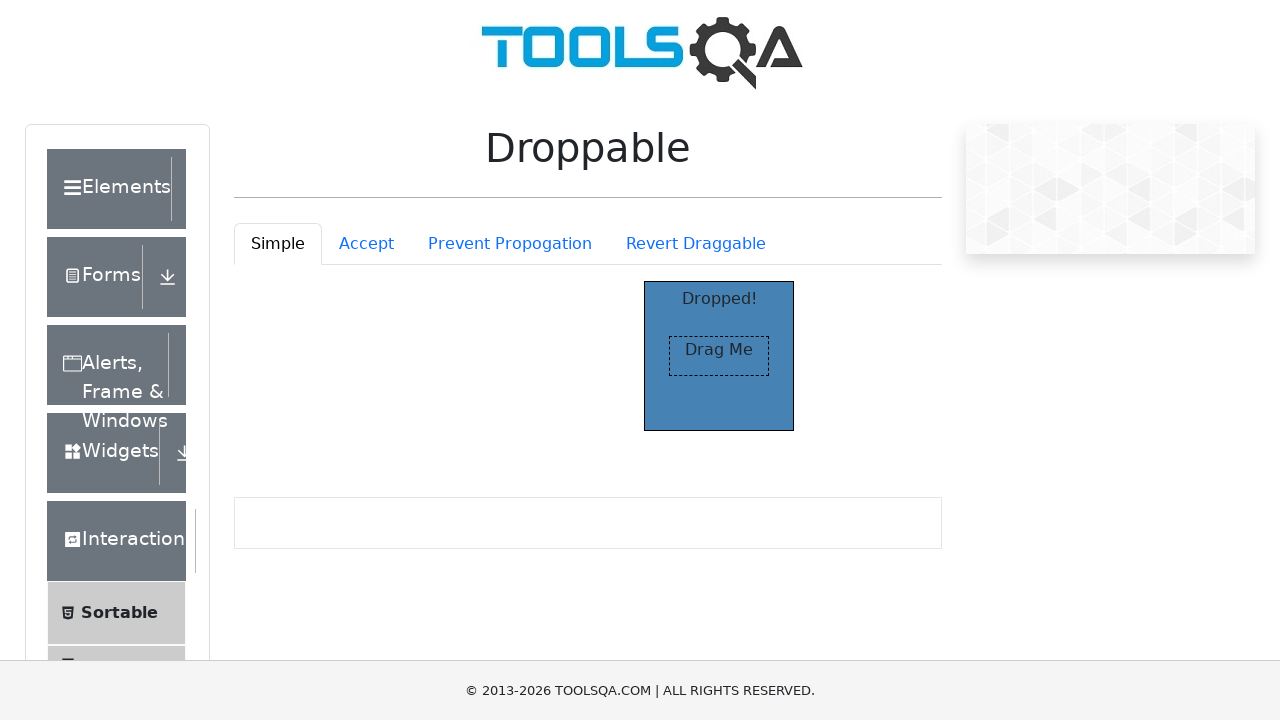